Waits for a magic text link element to be present on the page

Starting URL: https://kristinek.github.io/site/examples/sync

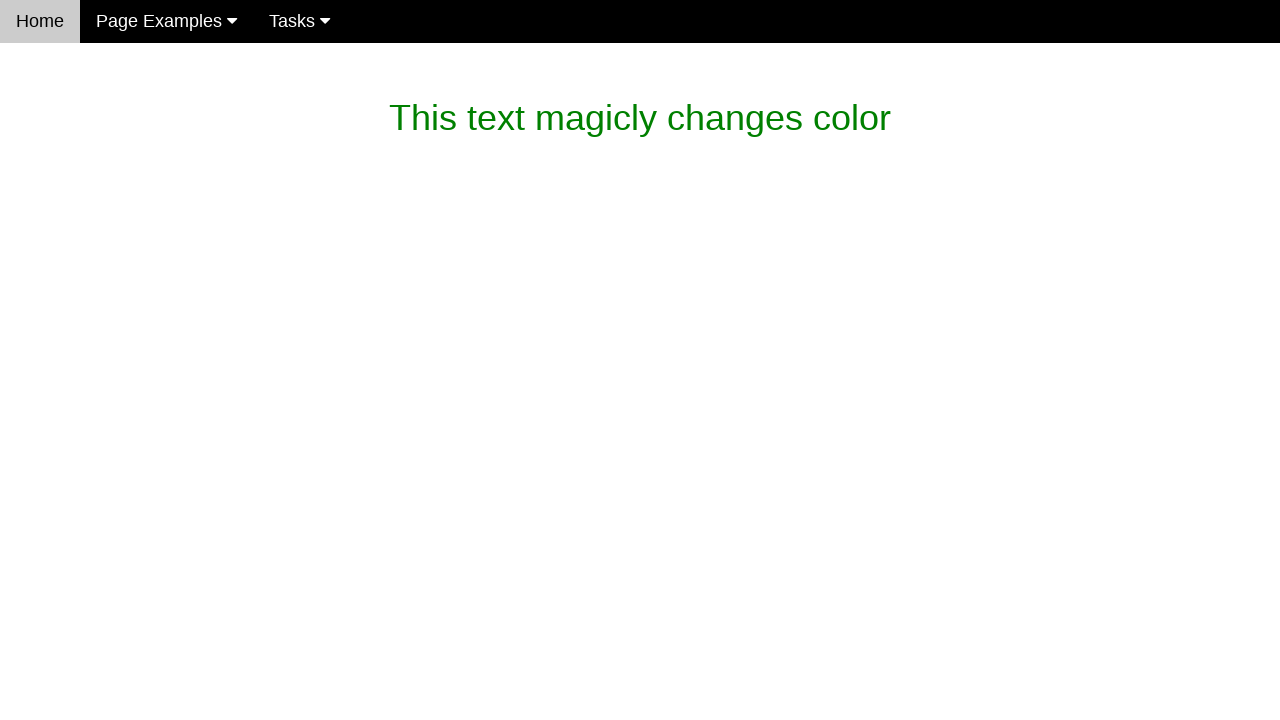

Navigated to https://kristinek.github.io/site/examples/sync
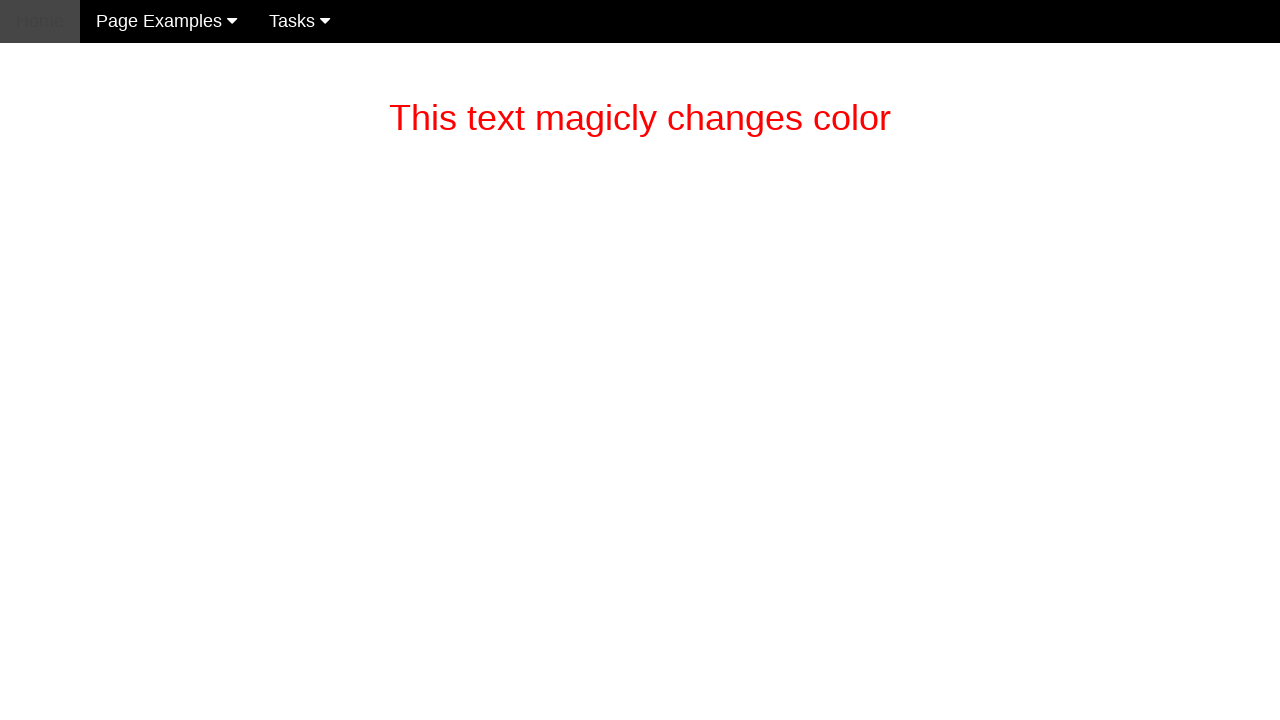

Magic text link element is now present on the page
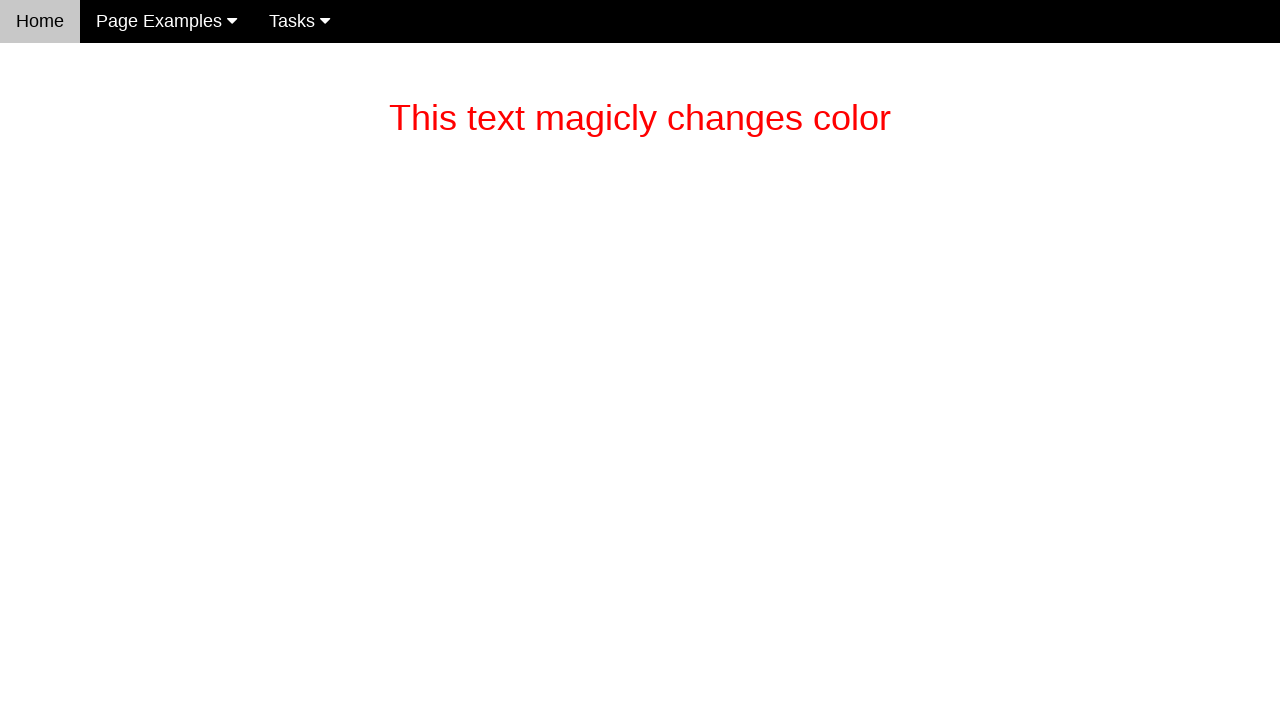

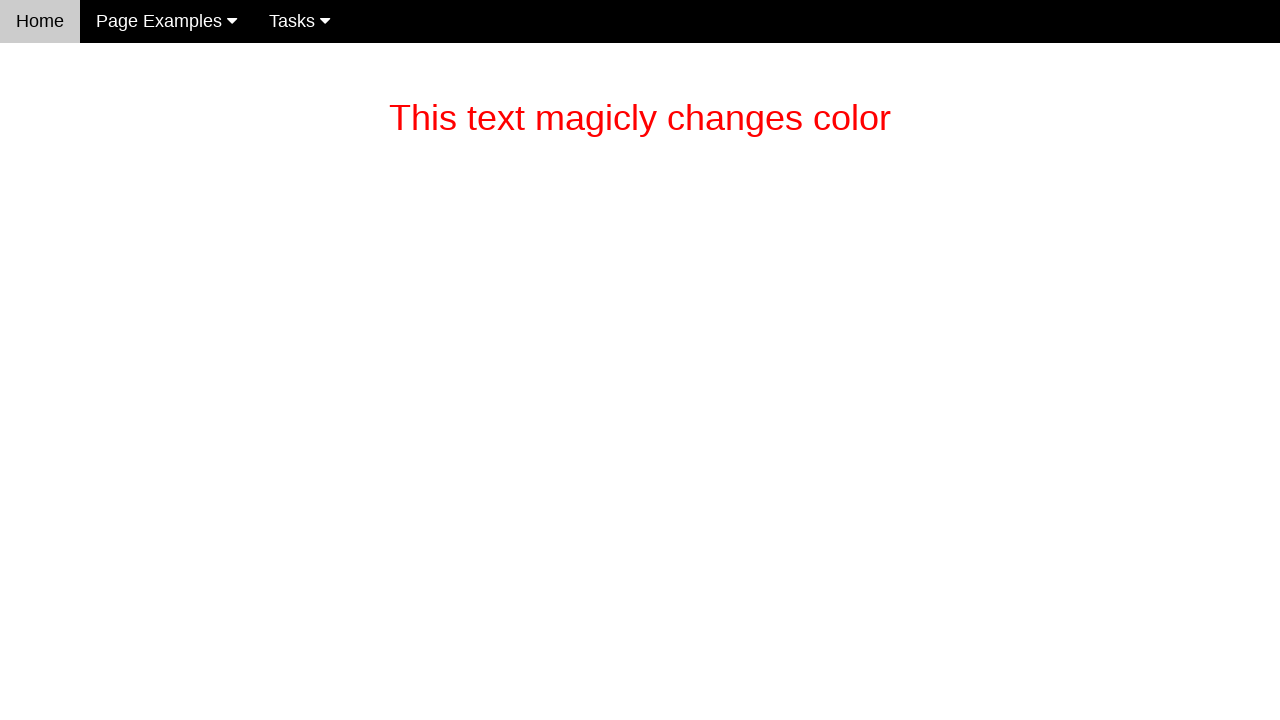